Tests dynamic element addition and removal by clicking Add Element button, verifying Delete button appears, then clicking Delete to remove it

Starting URL: https://the-internet.herokuapp.com/add_remove_elements/

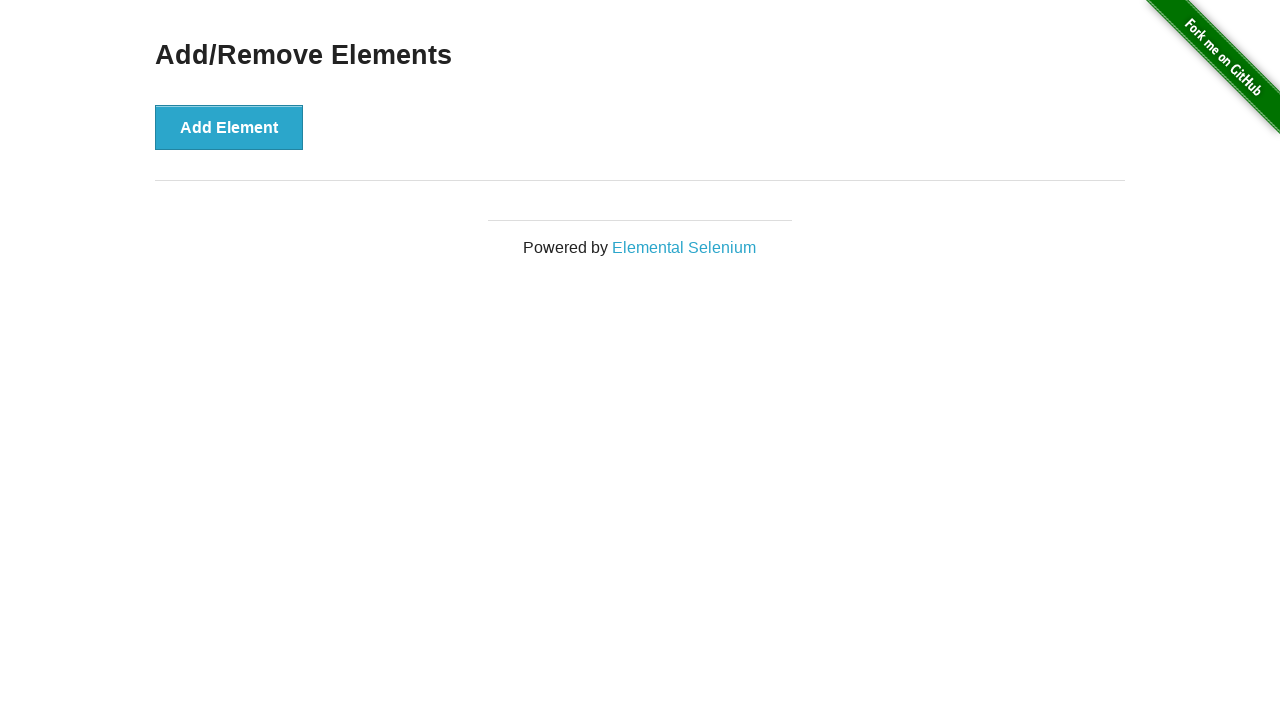

Clicked Add Element button to create a new element at (229, 127) on [onclick='addElement()']
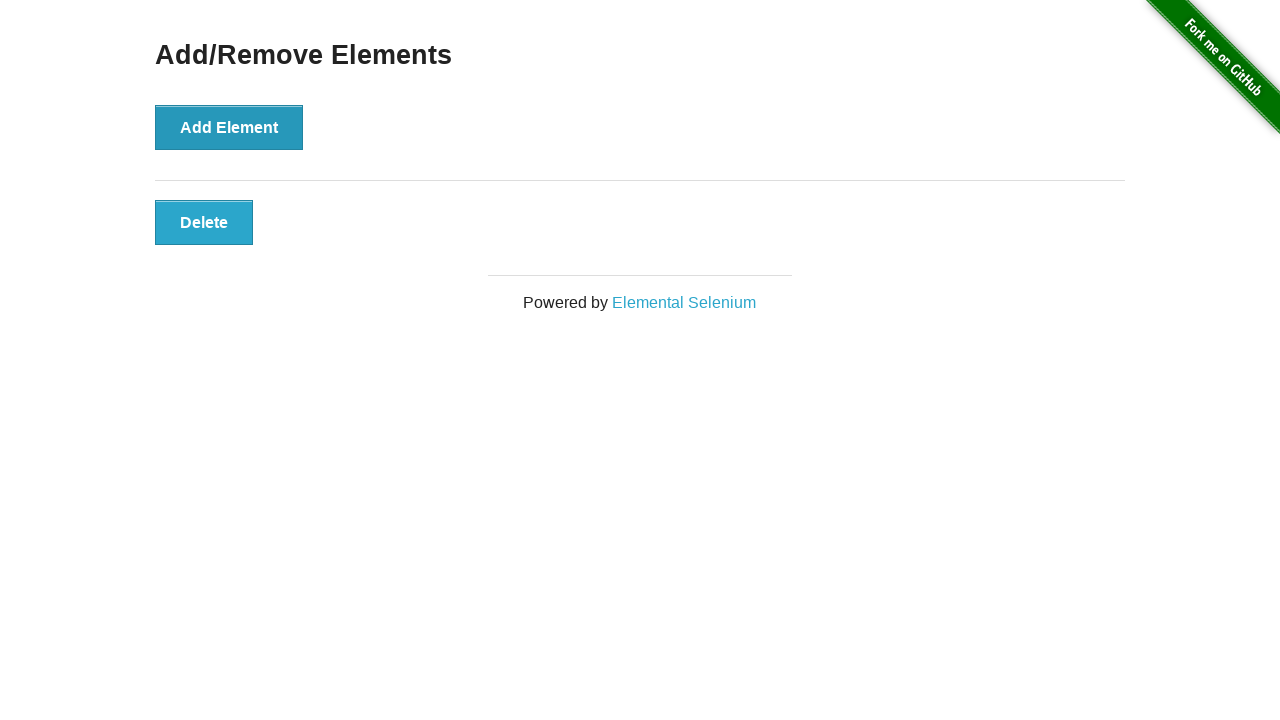

Waited for Delete button to appear
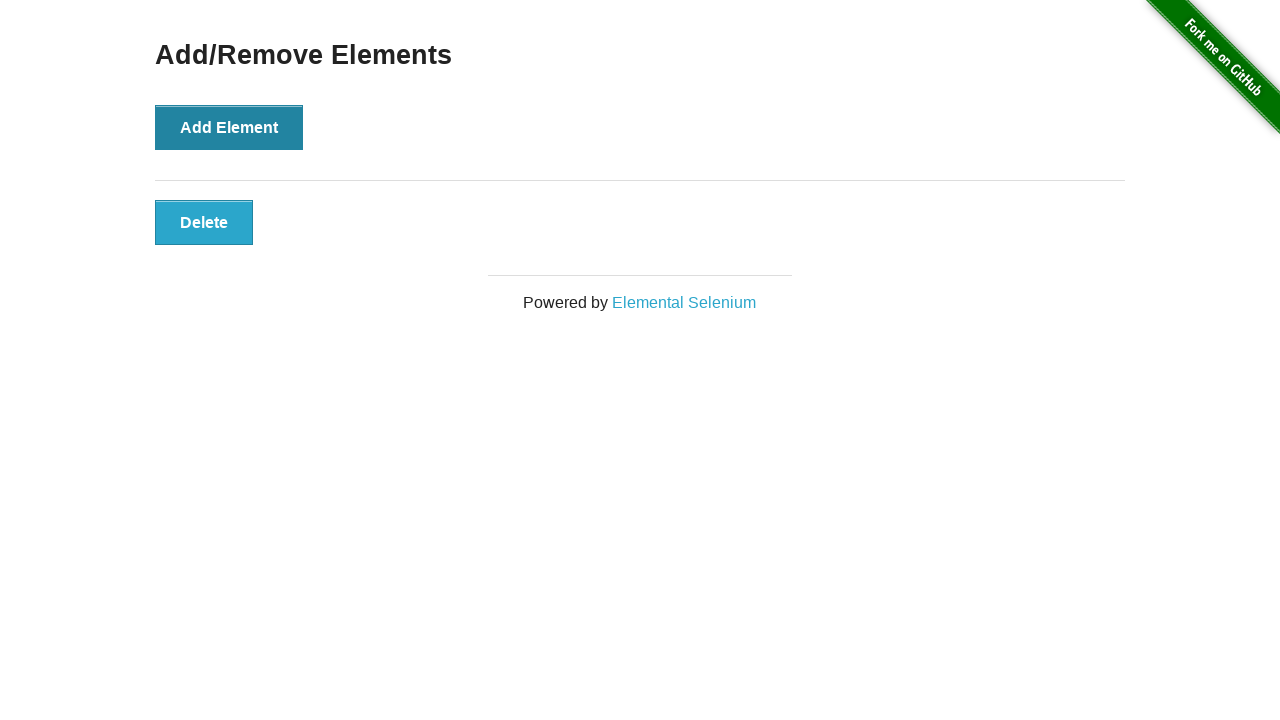

Verified Delete button is visible
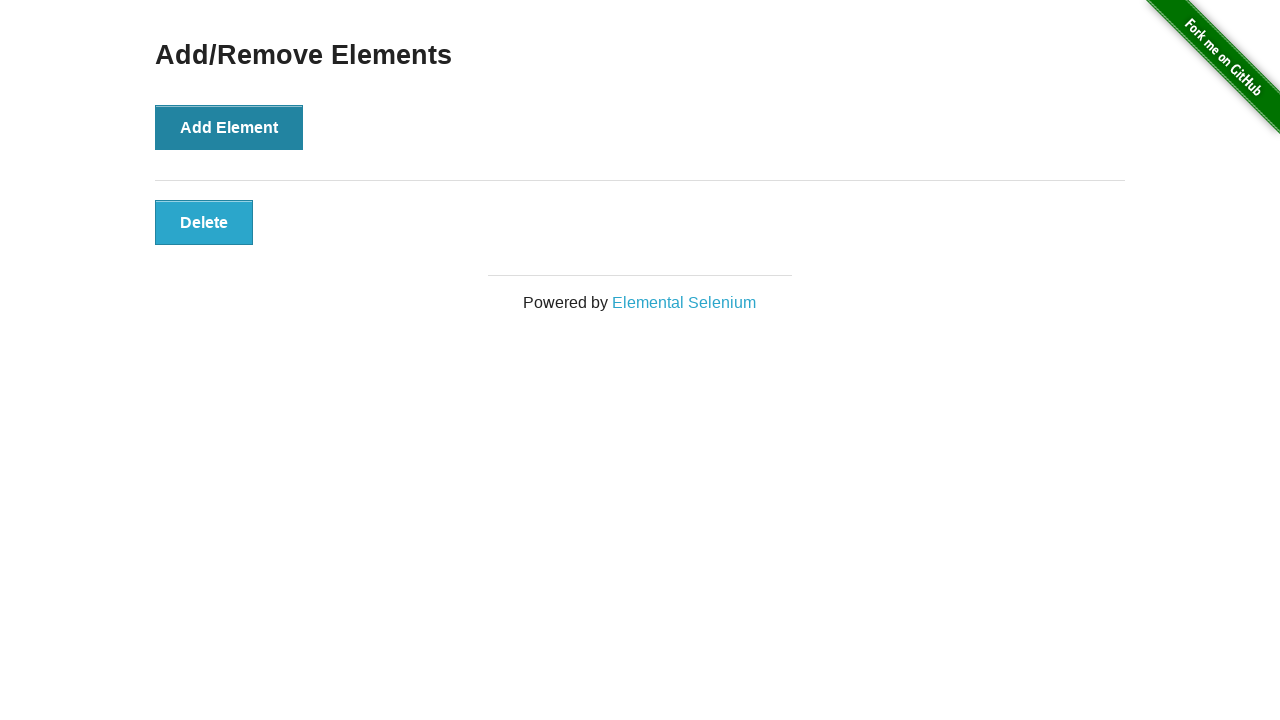

Clicked Delete button to remove the element at (204, 222) on [onclick='deleteElement()']
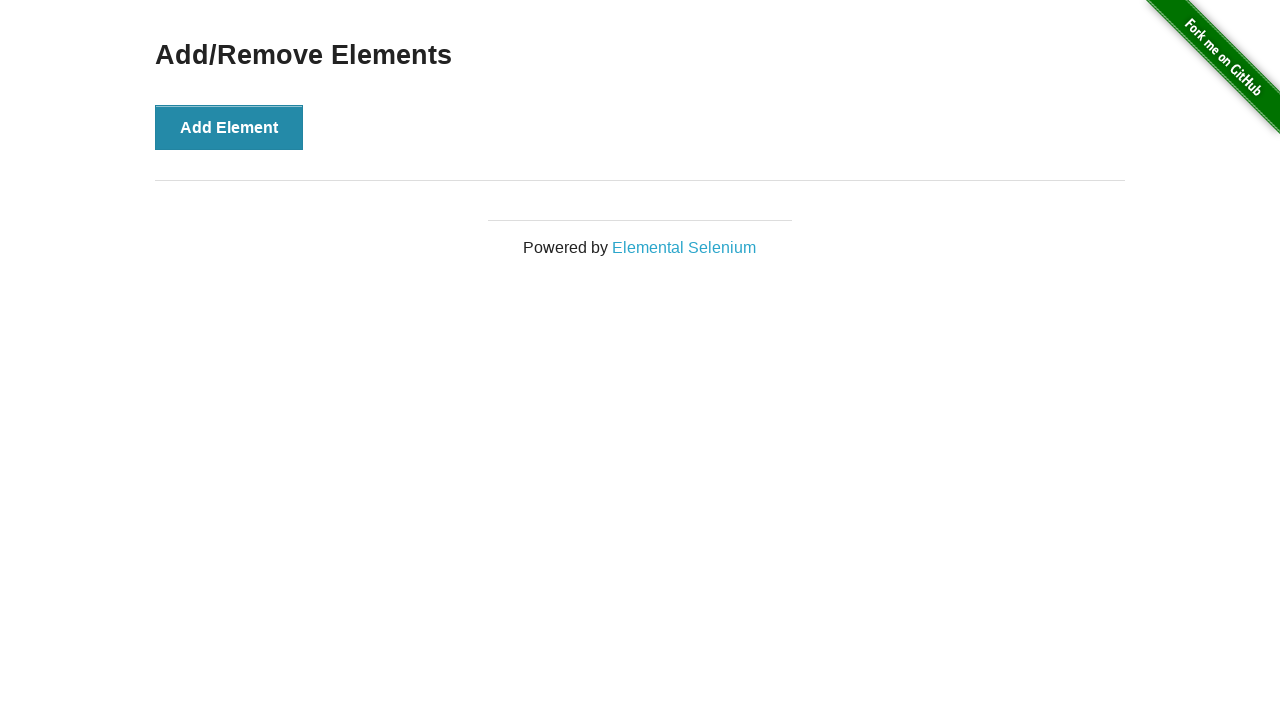

Waited for Delete button to disappear after removal
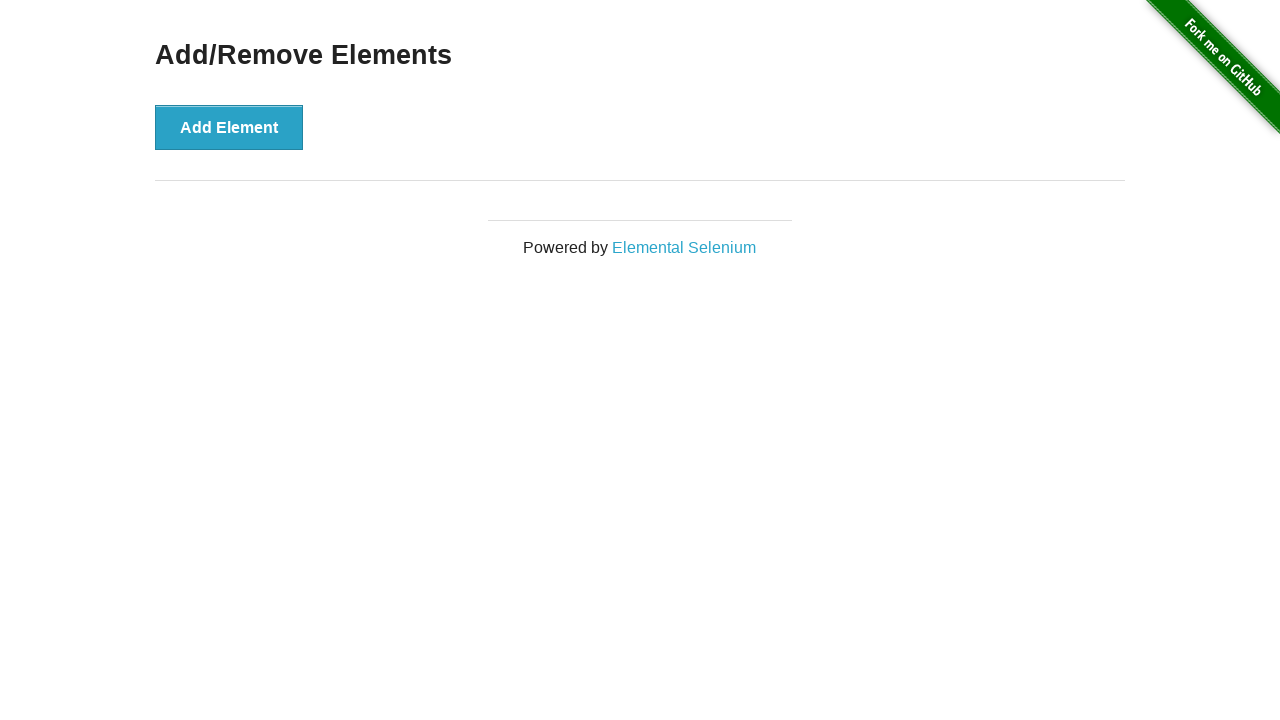

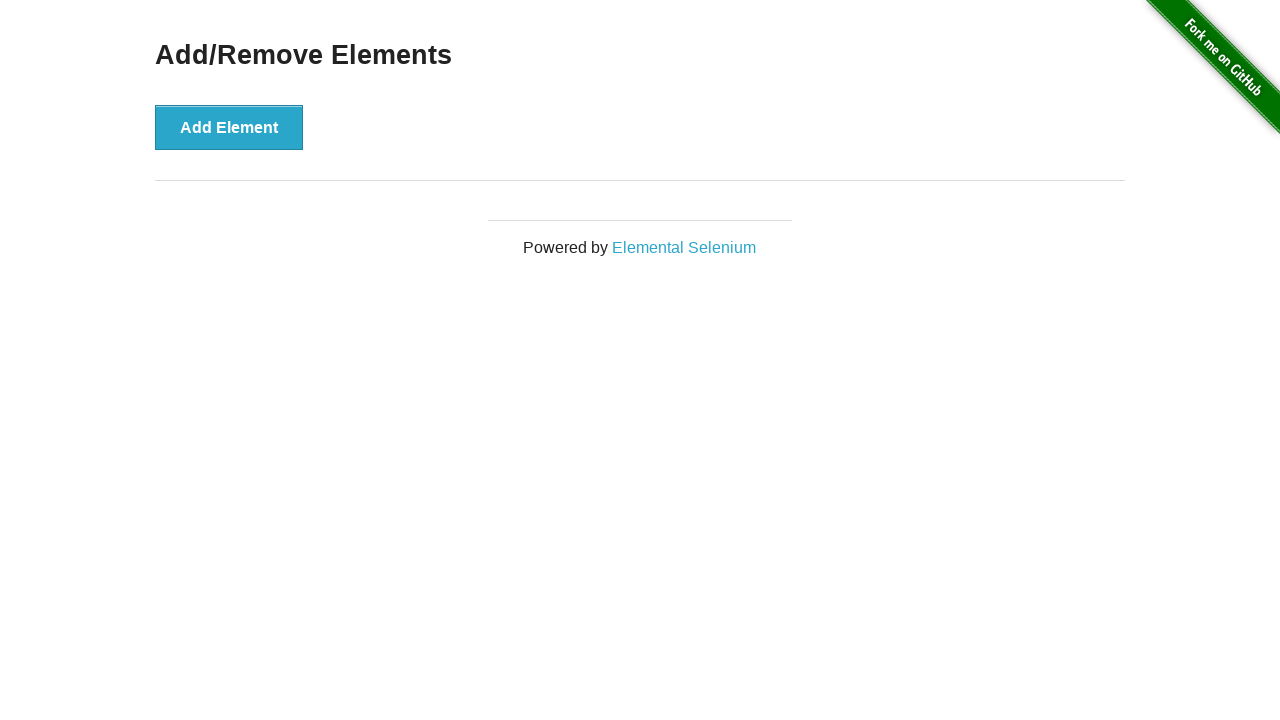